Tests the search functionality on WebstaurantStore by searching for "stainless steel table" products

Starting URL: https://www.webstaurantstore.com/

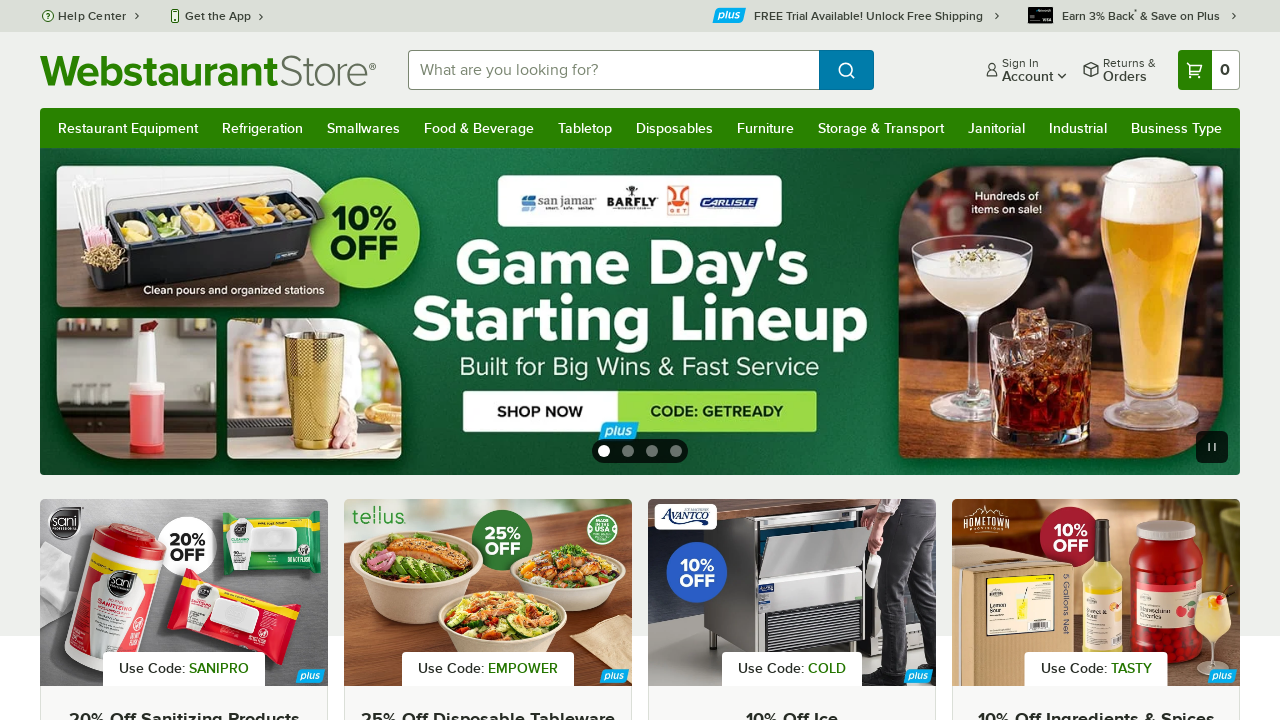

Filled search box with 'Stainless Steel Table' on input[name='searchval']
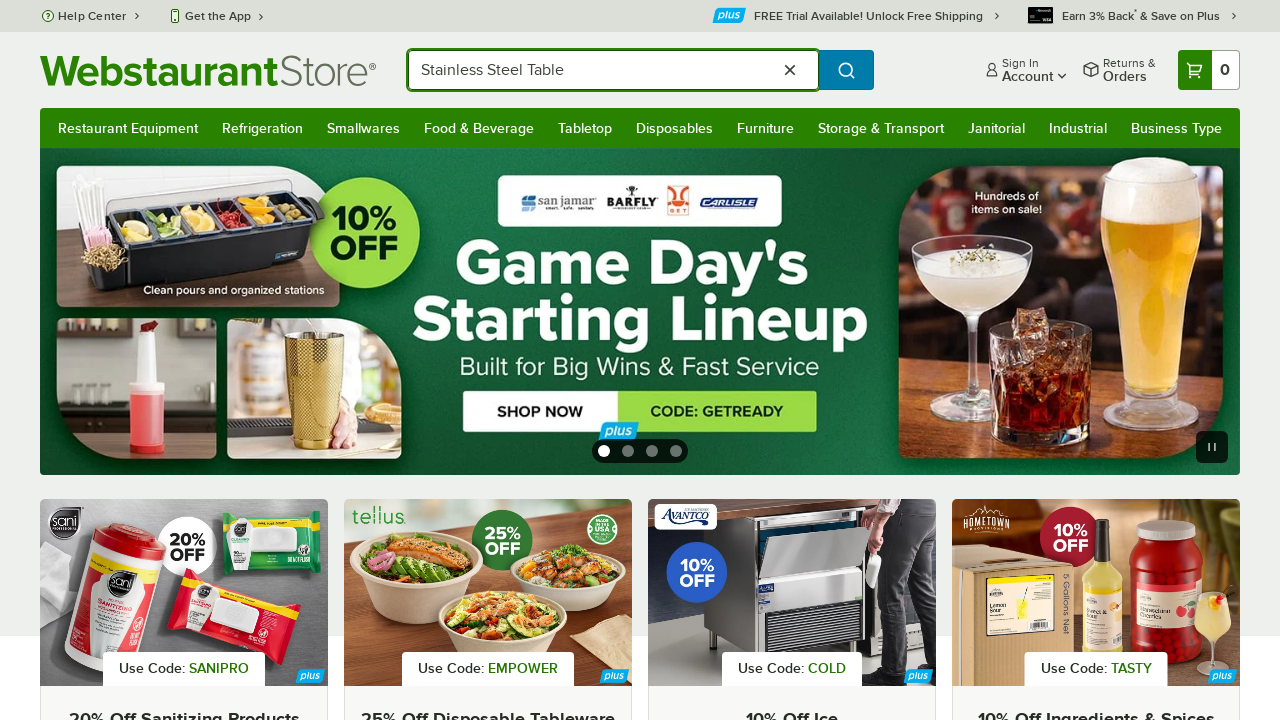

Clicked search button to submit query at (846, 70) on button[type='submit']
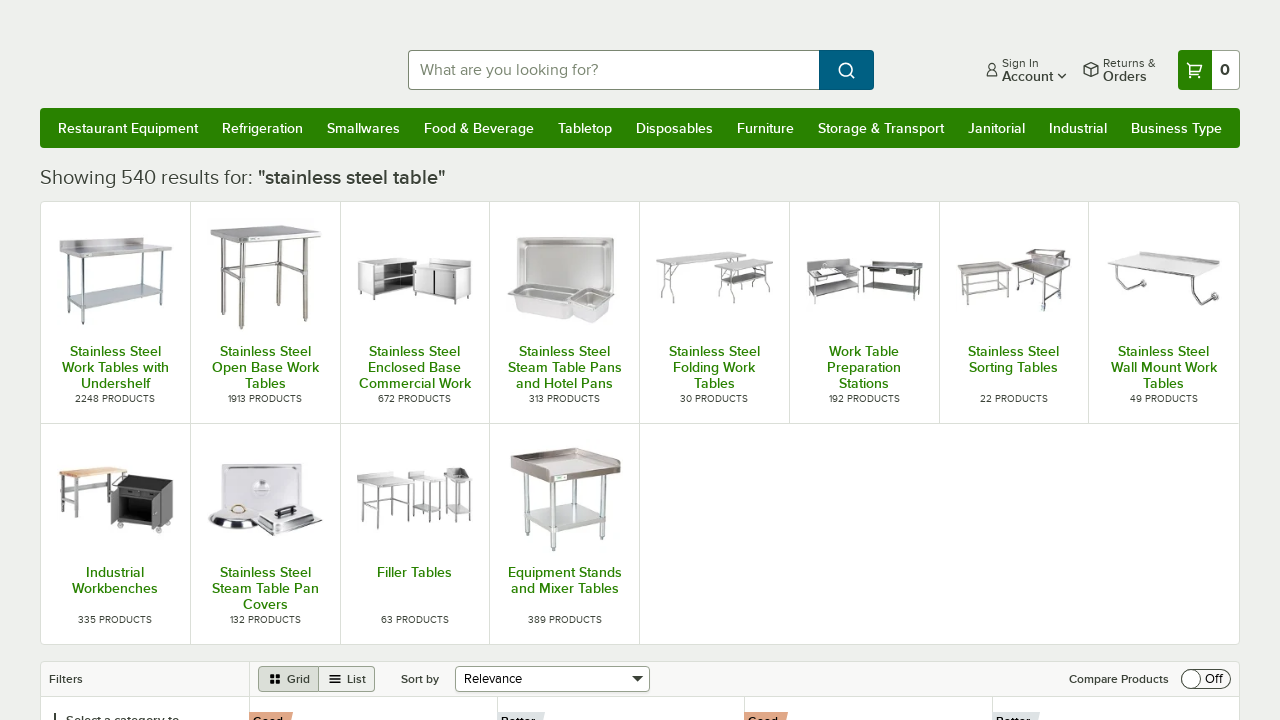

Search results loaded successfully
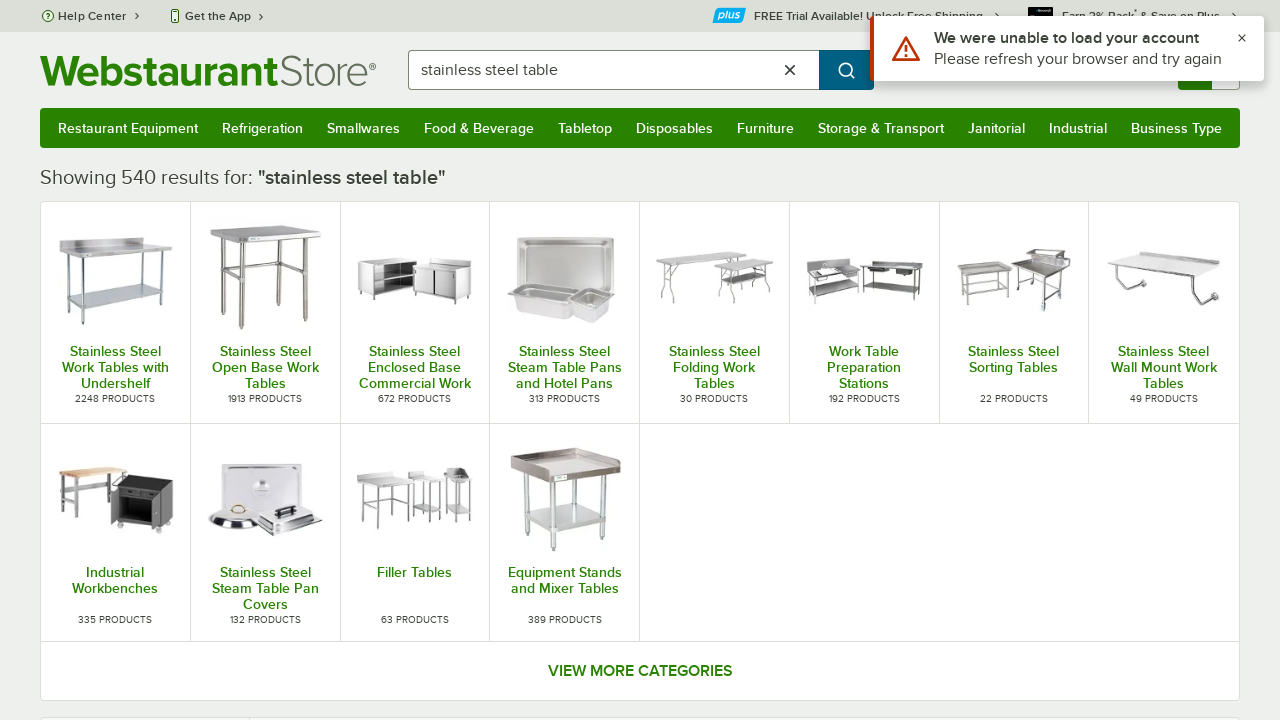

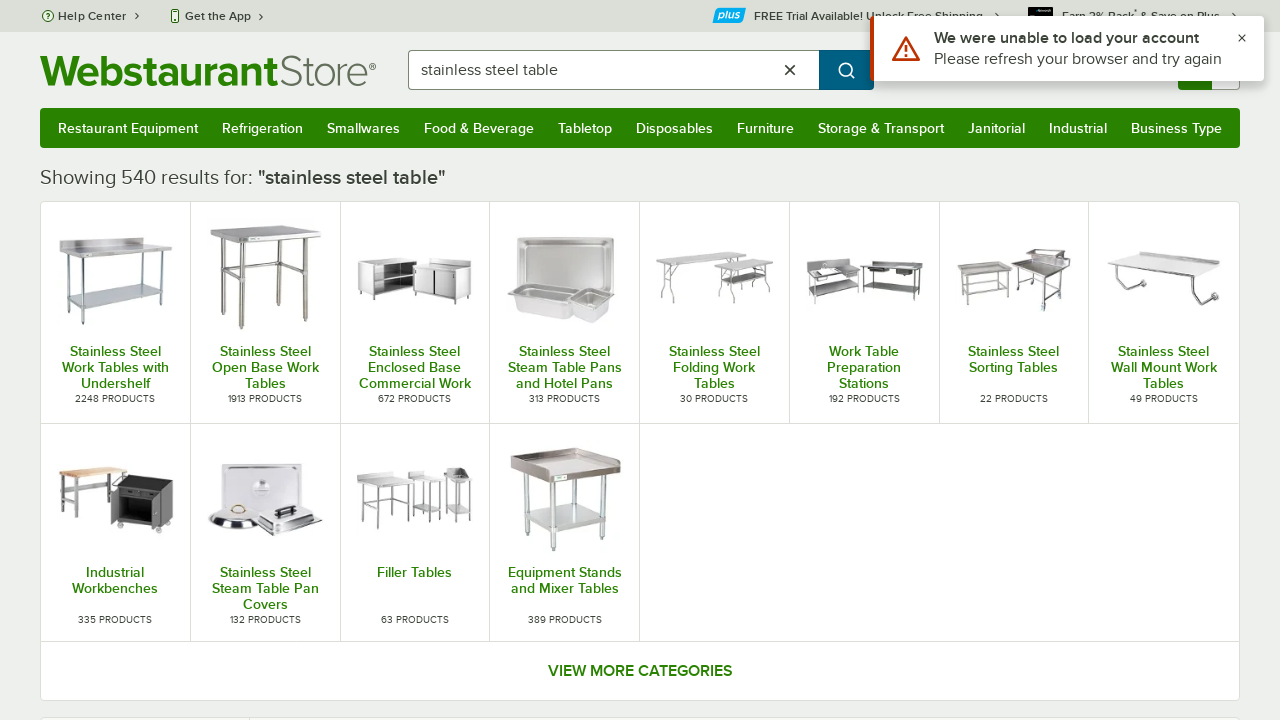